Tests JavaScript prompt dialog handling by clicking the prompt button, entering text, and accepting the dialog

Starting URL: https://the-internet.herokuapp.com/javascript_alerts

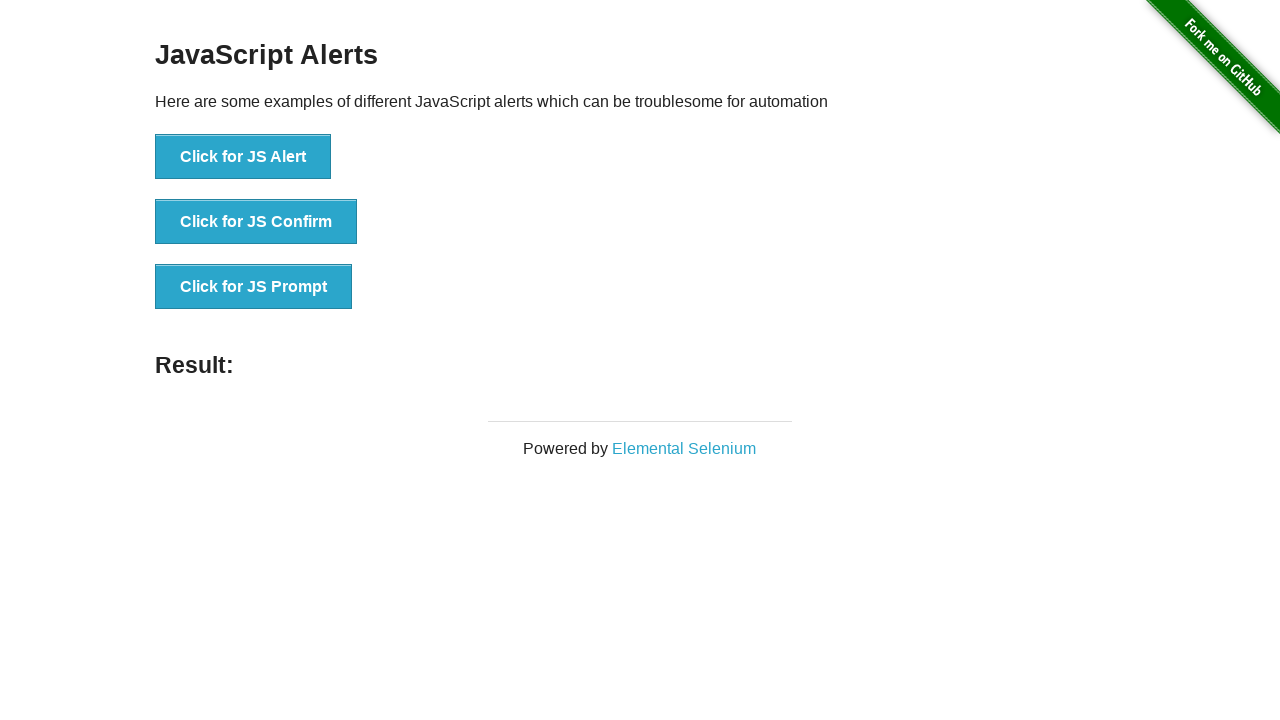

Registered dialog handler to accept prompt with text 'Hello'
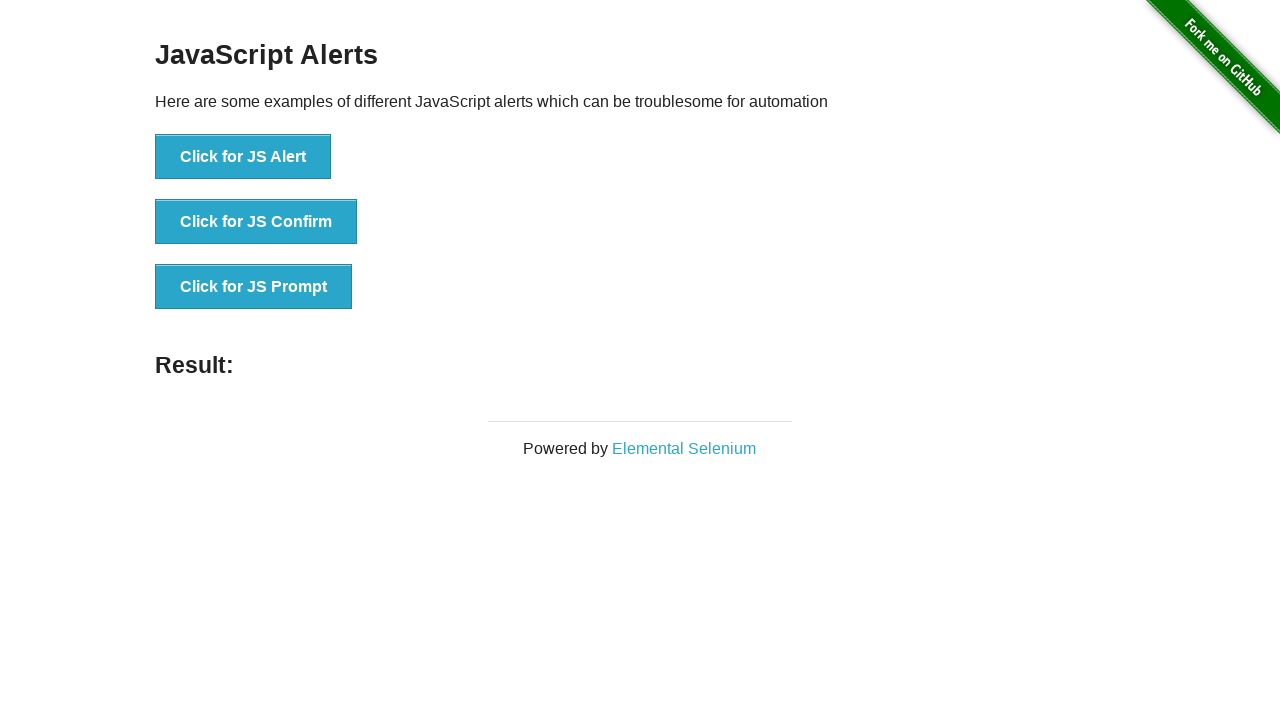

Clicked the JavaScript prompt button at (254, 287) on xpath=//button[@onclick='jsPrompt()']
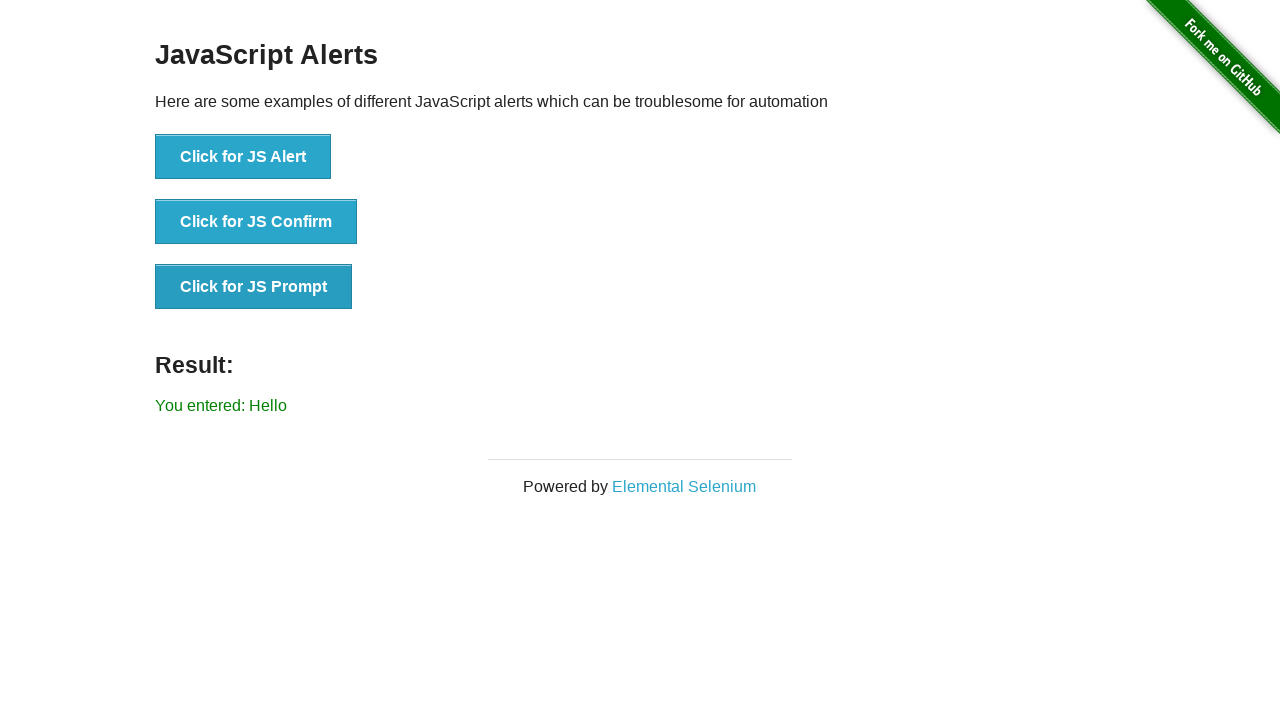

Prompt dialog was handled and result element loaded
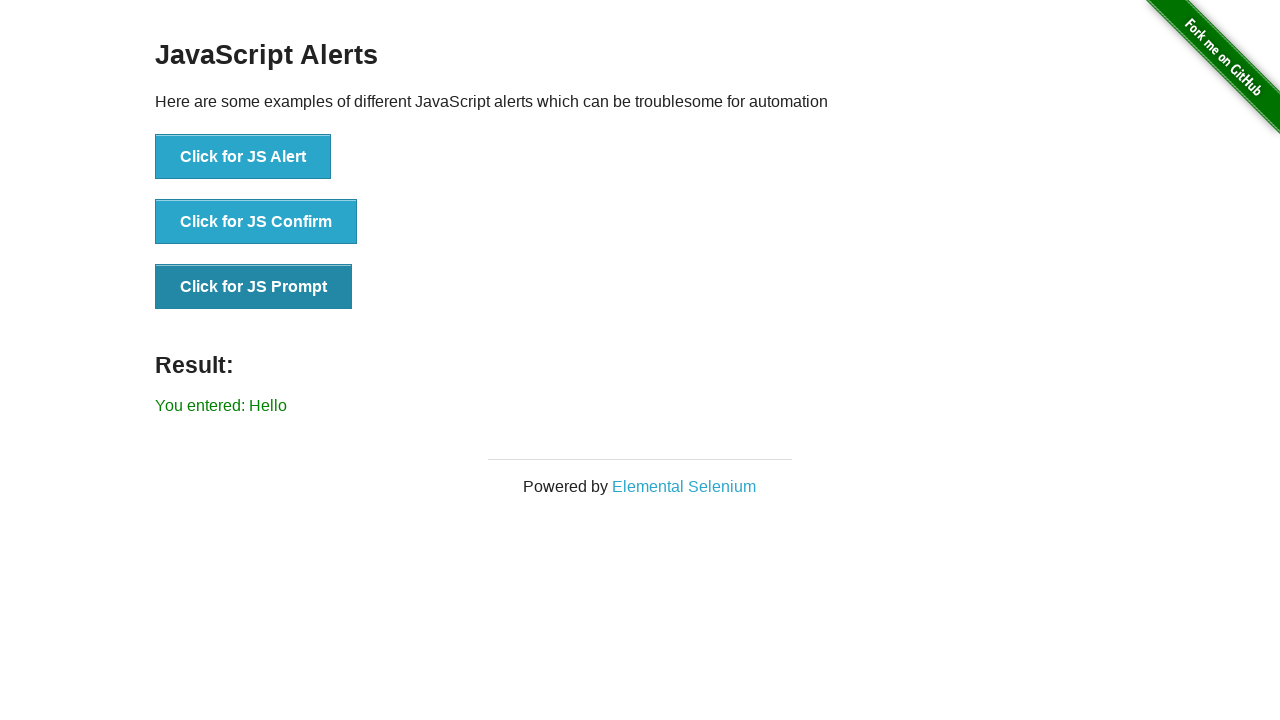

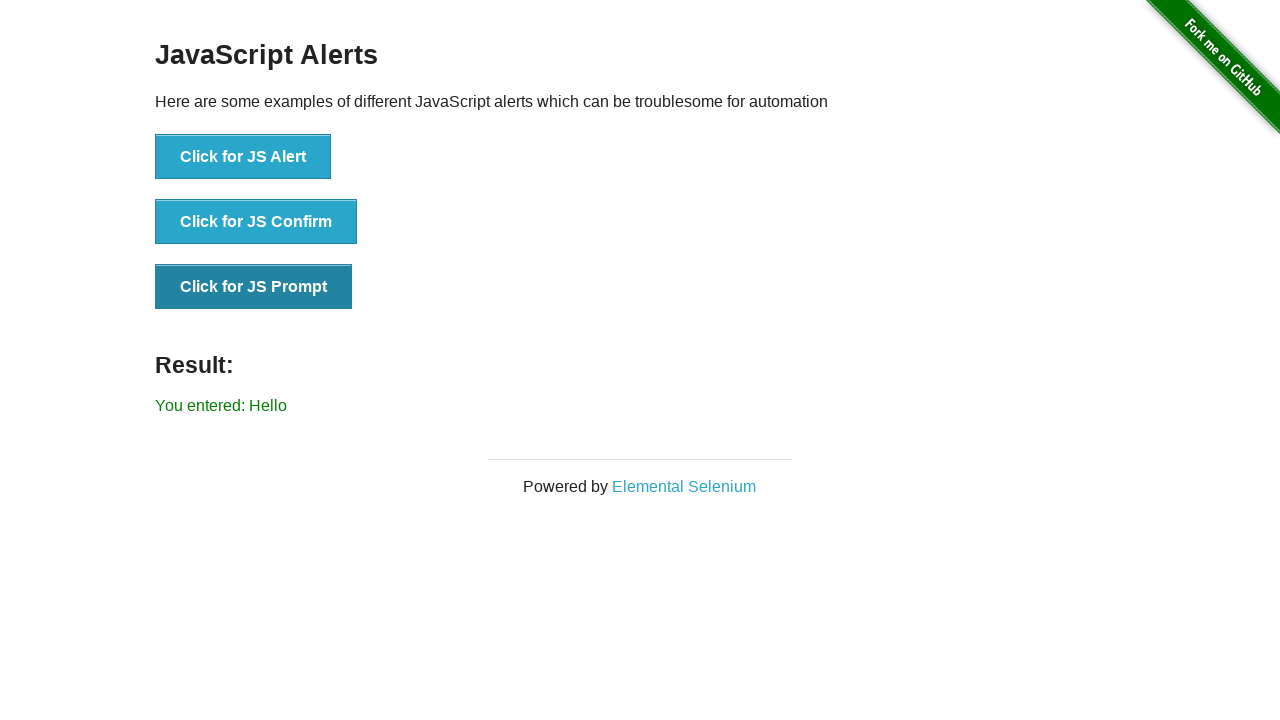